Navigates to Craigslist New York cars & trucks search page and verifies that the page content loads successfully

Starting URL: https://newyork.craigslist.org/search/cta

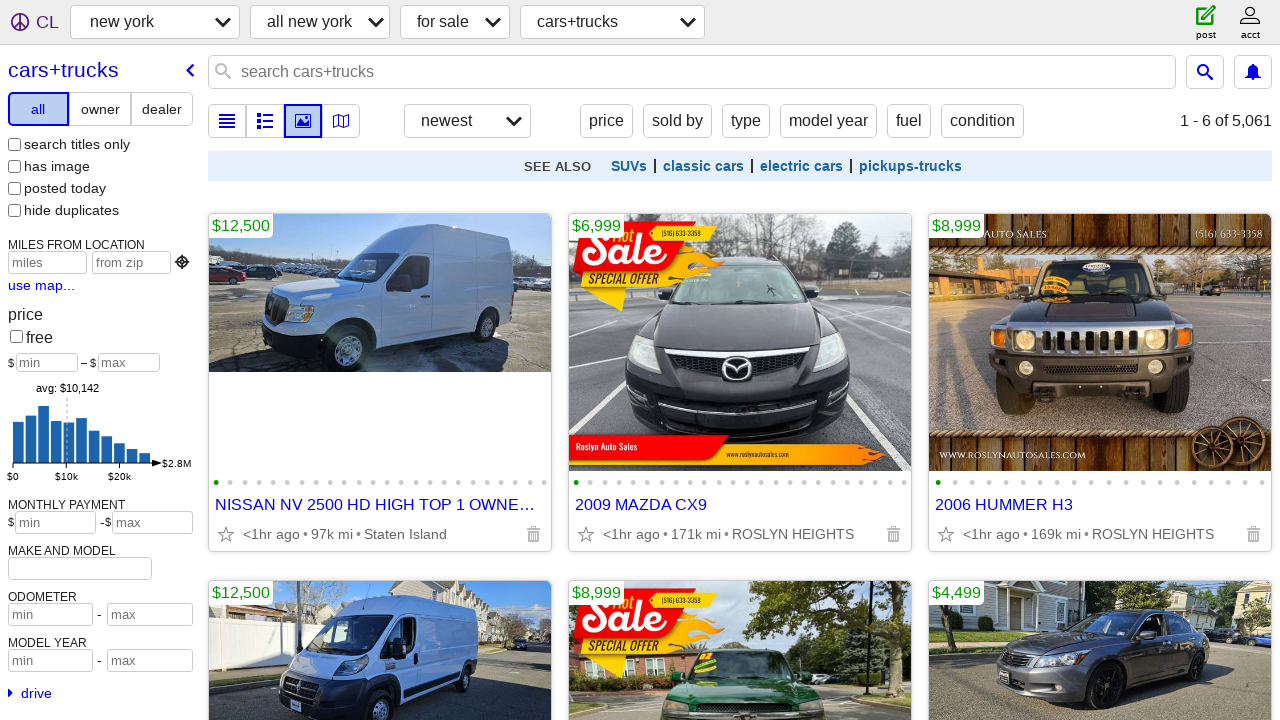

Navigated to Craigslist New York cars & trucks search page
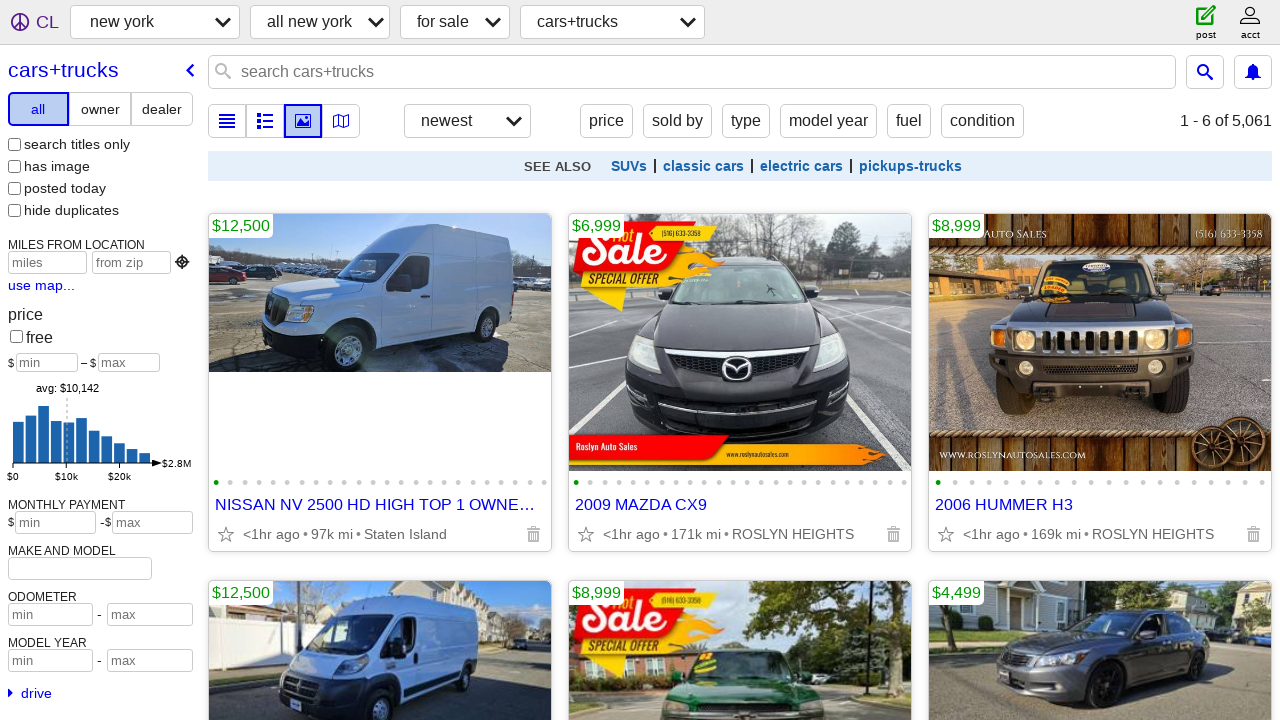

Search results loaded successfully on the page
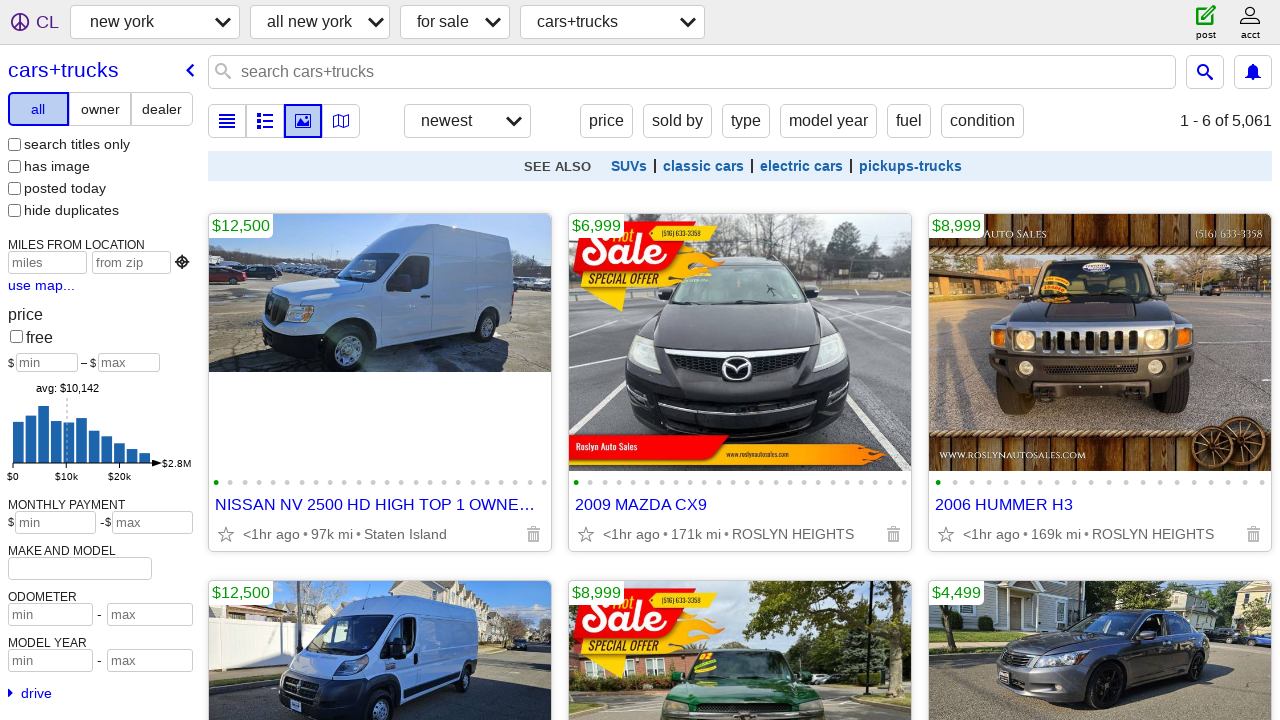

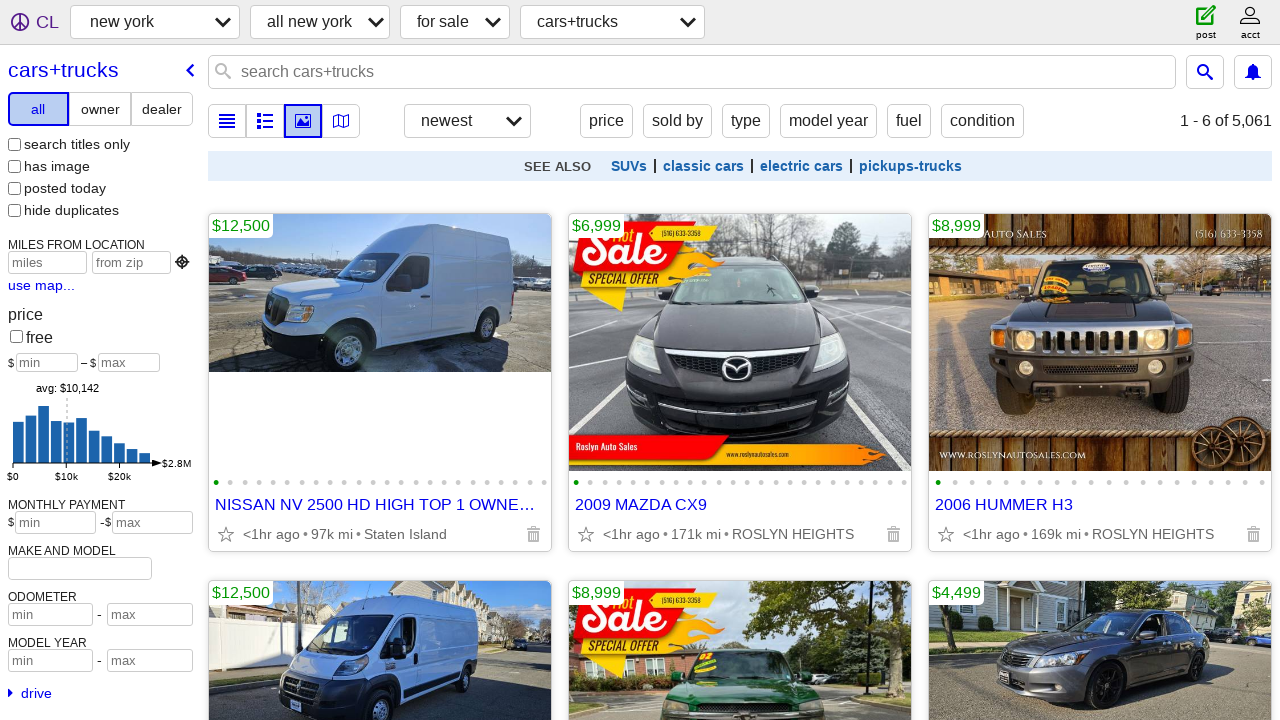